Tests form interaction and navigation on an Angular practice page, including filling a name field, clicking the shop button, and scrolling the page

Starting URL: https://rahulshettyacademy.com/angularpractice/

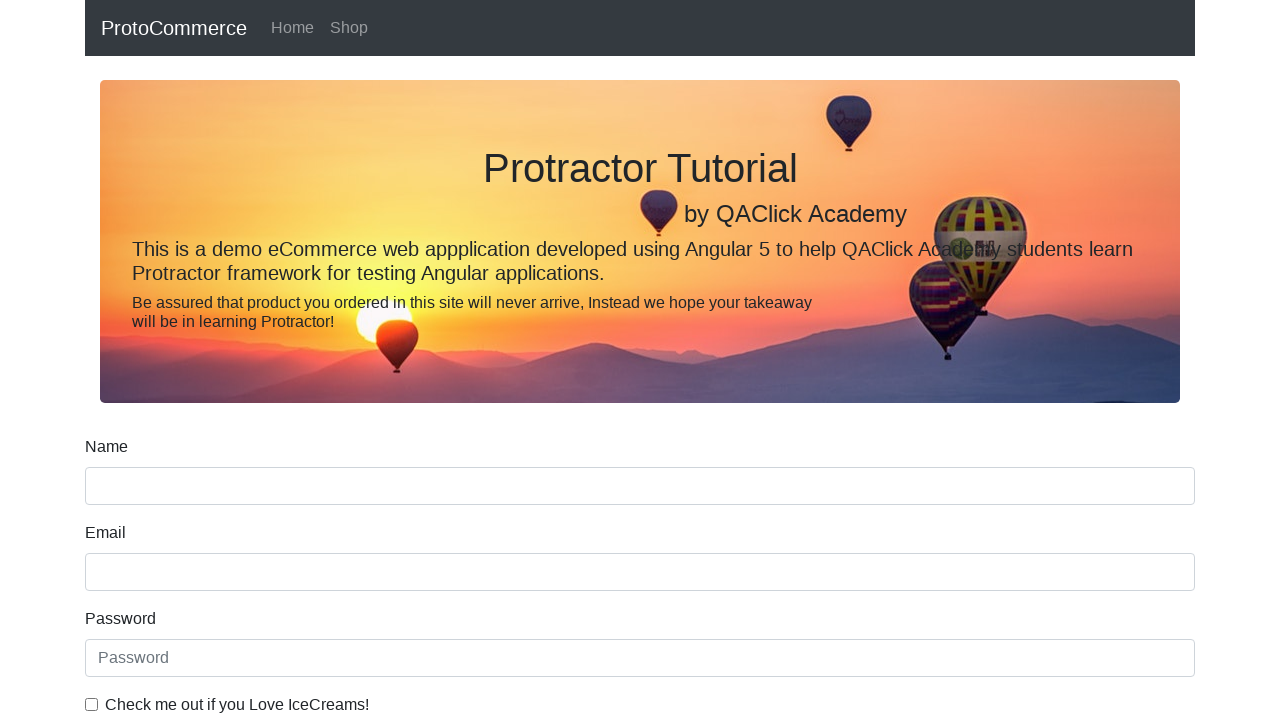

Filled name field with 'hello' on input[name='name']
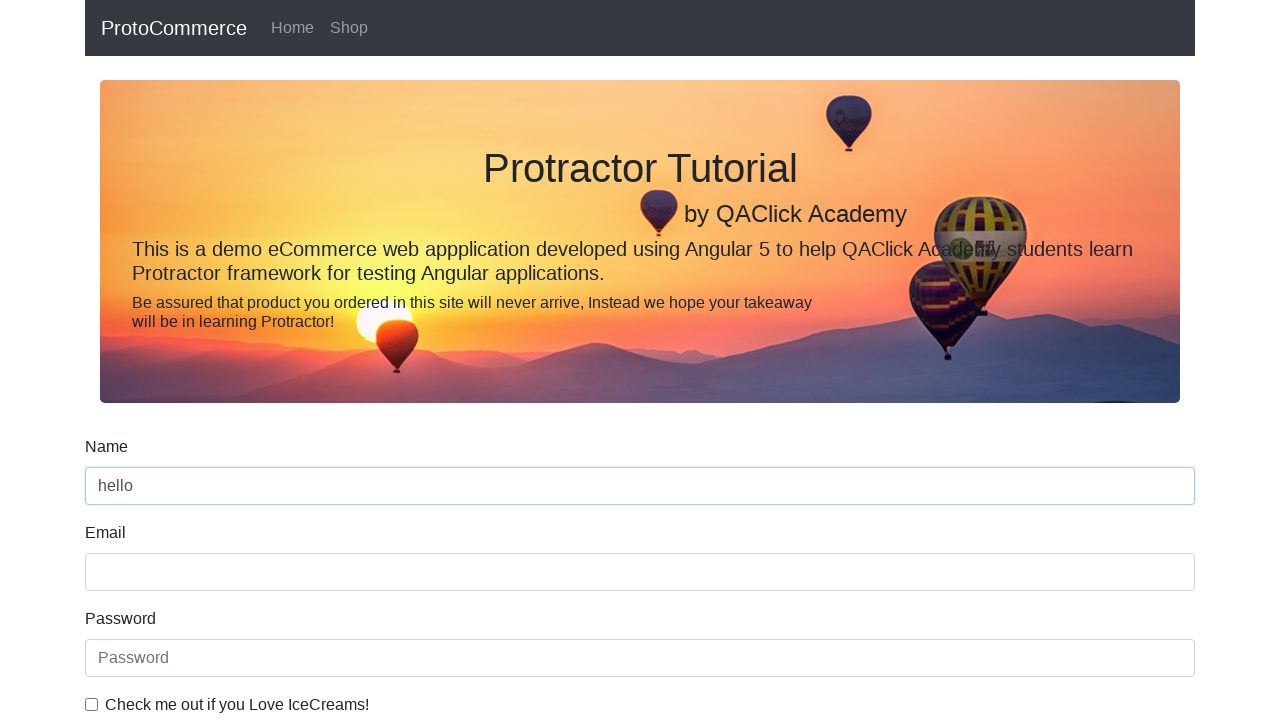

Retrieved name field value for verification: 'hello'
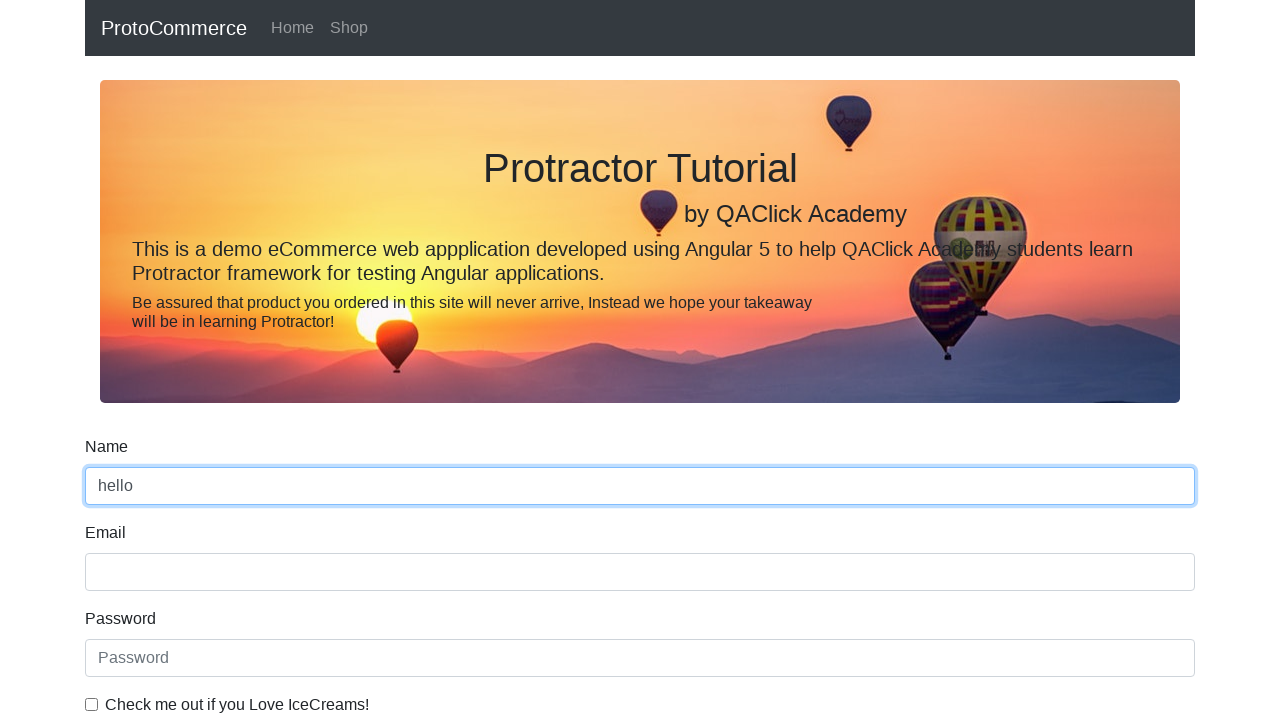

Clicked shop button to navigate to shop page at (349, 28) on a[href*='shop']
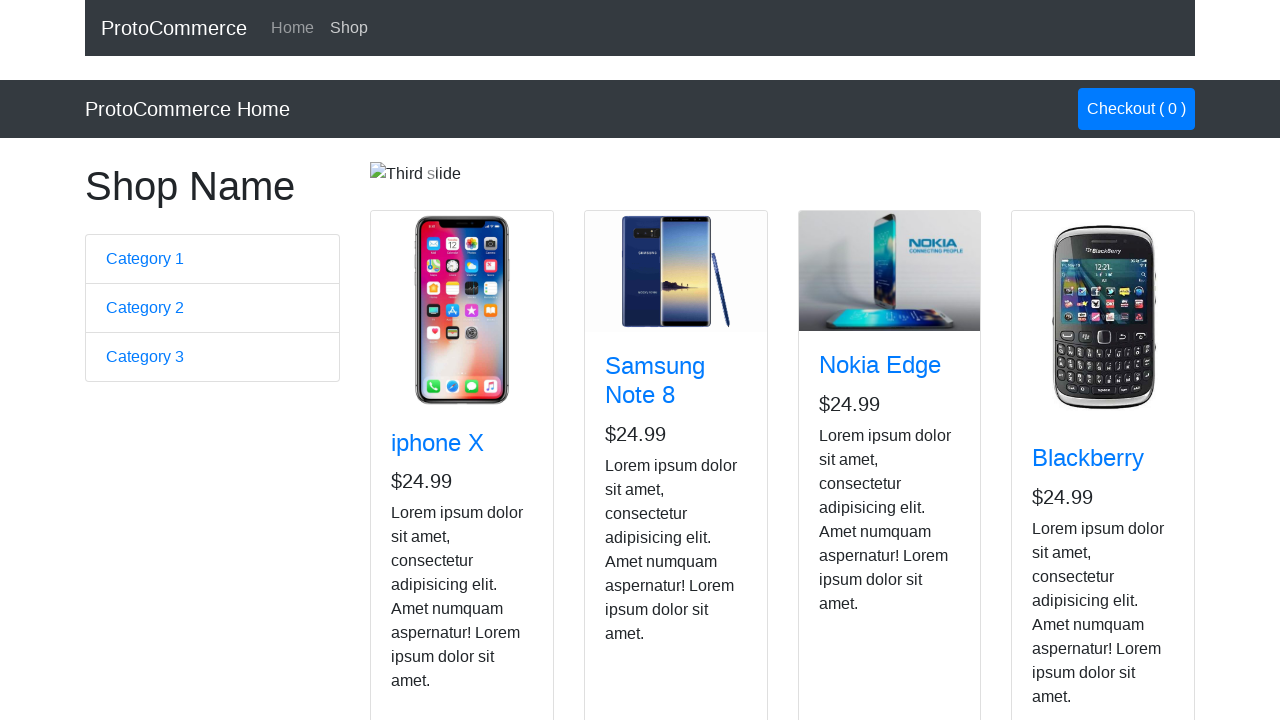

Scrolled to the bottom of the page
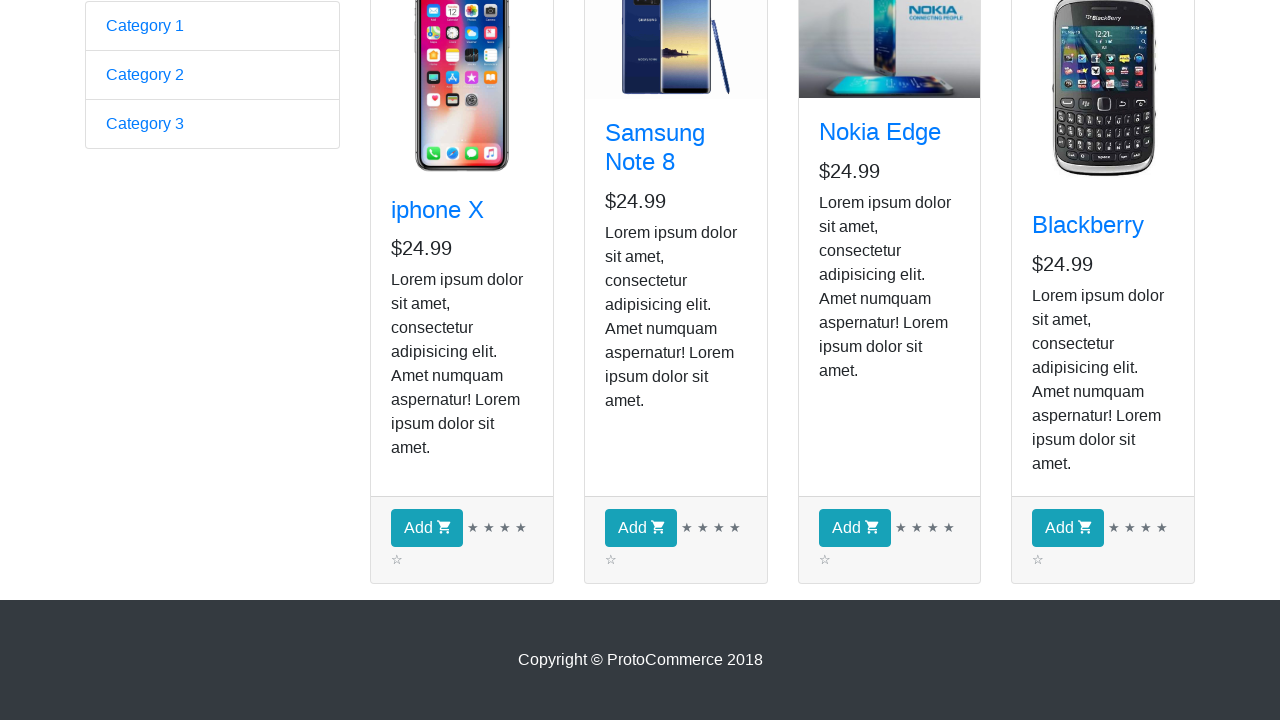

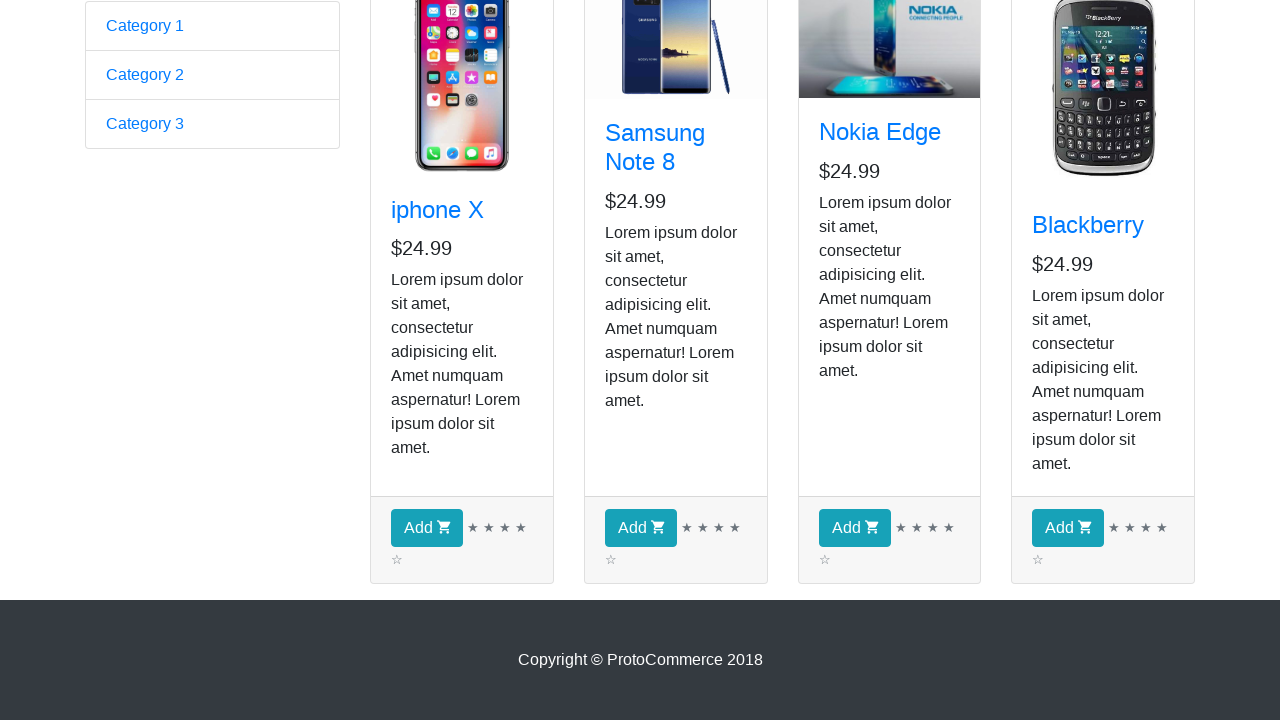